Tests clearing the complete state of all items by checking and then unchecking the toggle all

Starting URL: https://demo.playwright.dev/todomvc

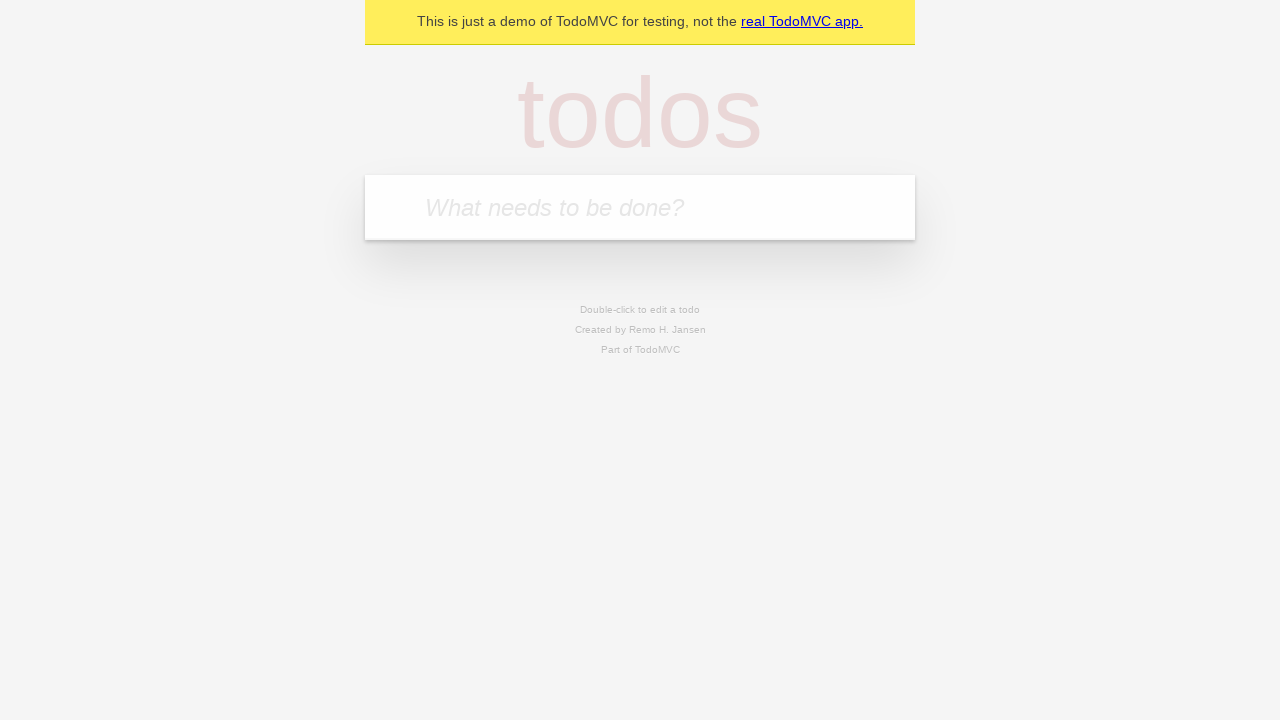

Filled todo input with 'buy some cheese2' on internal:attr=[placeholder="What needs to be done?"i]
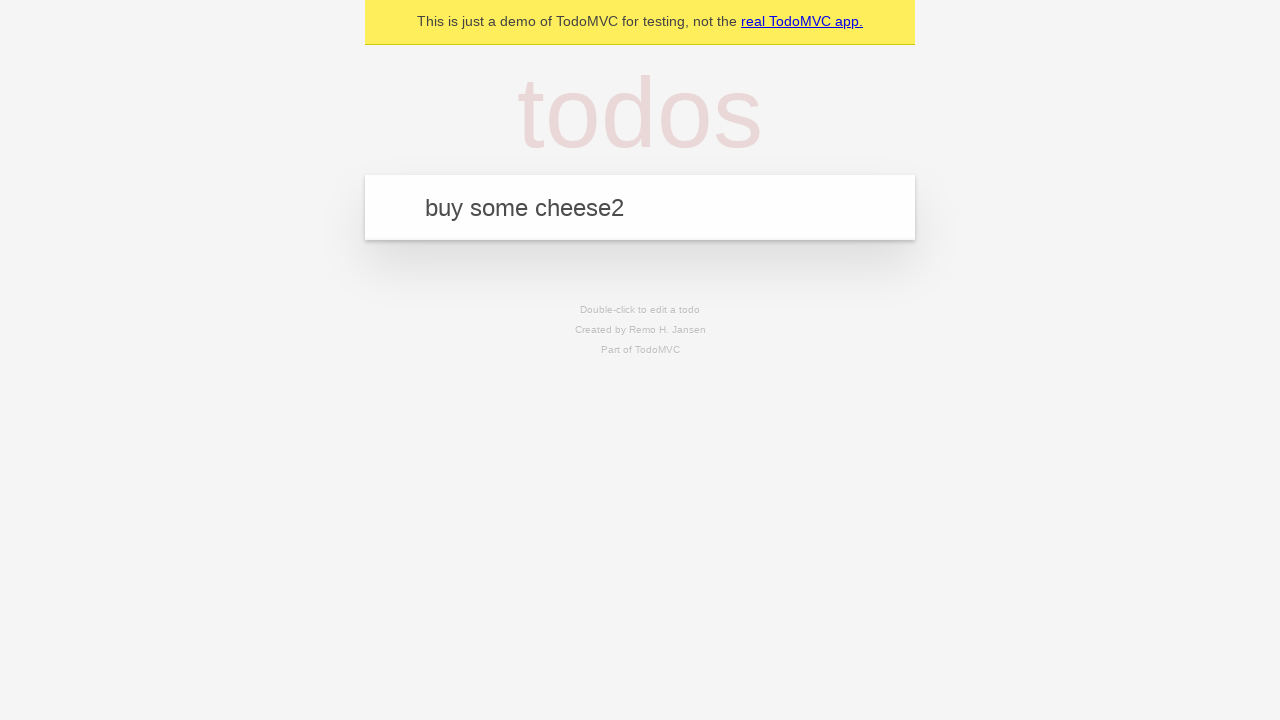

Pressed Enter to create first todo on internal:attr=[placeholder="What needs to be done?"i]
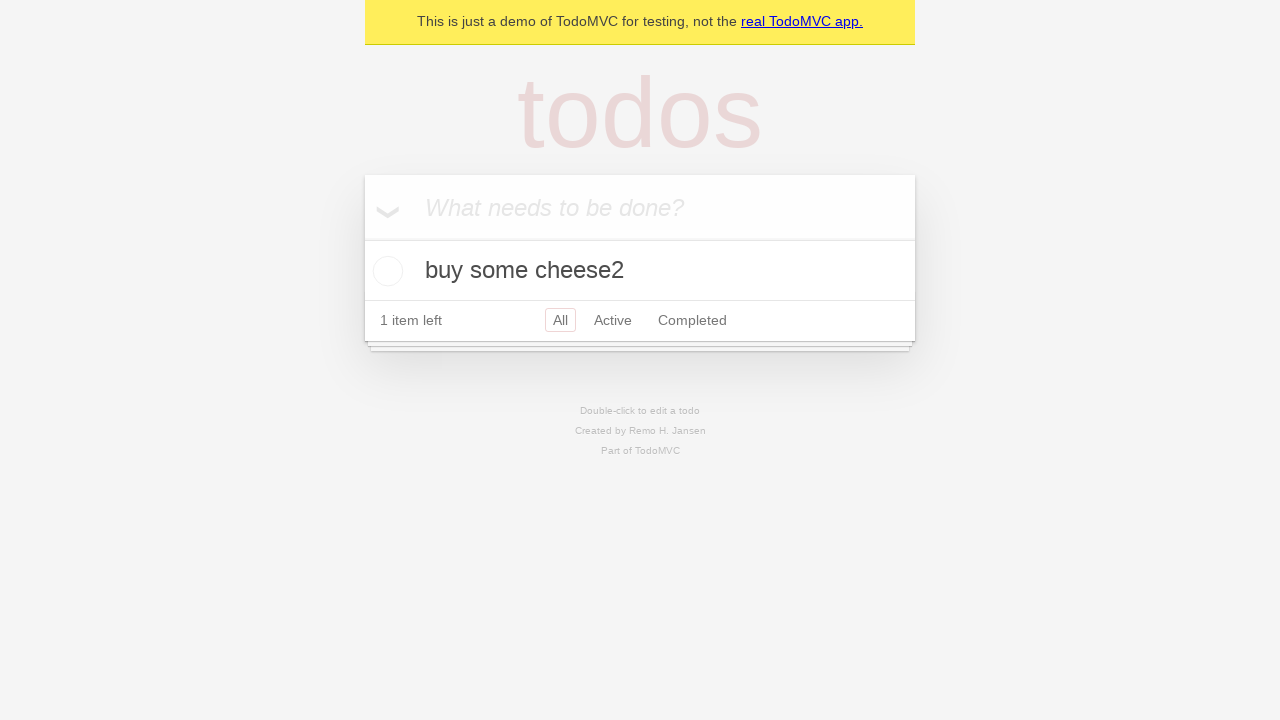

Filled todo input with 'feed the cat' on internal:attr=[placeholder="What needs to be done?"i]
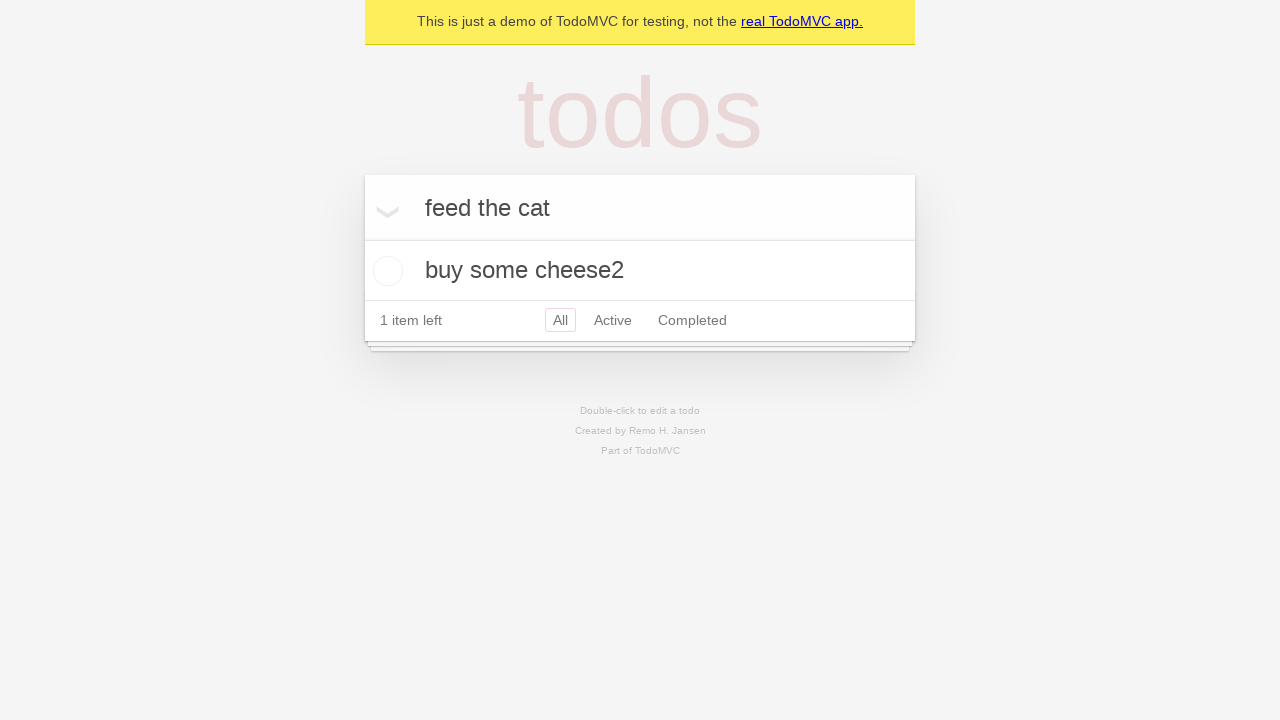

Pressed Enter to create second todo on internal:attr=[placeholder="What needs to be done?"i]
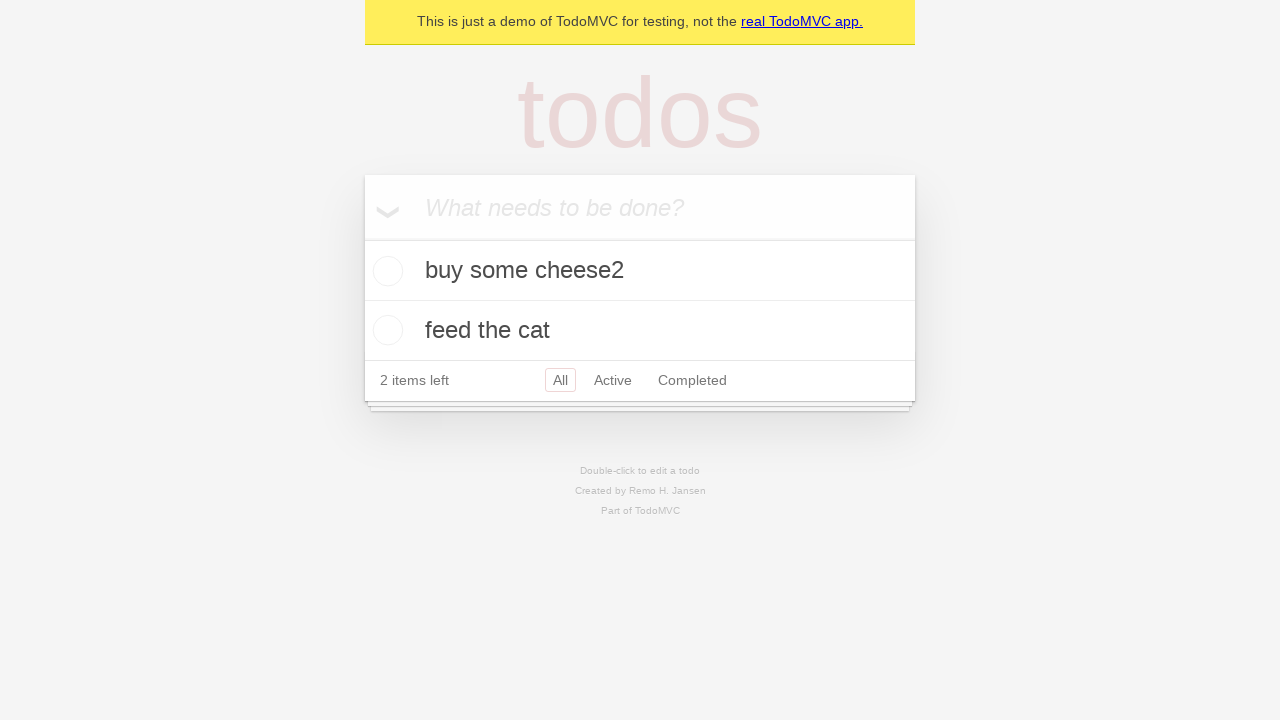

Filled todo input with 'book a doctors appointment' on internal:attr=[placeholder="What needs to be done?"i]
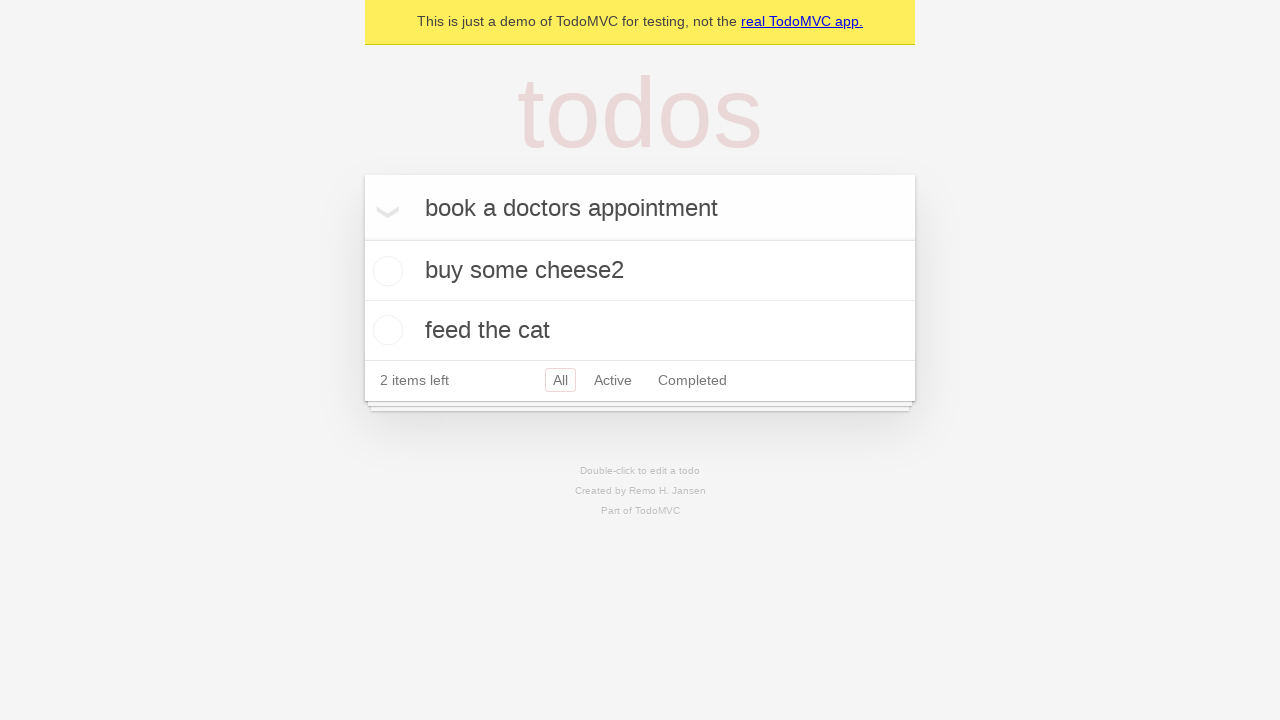

Pressed Enter to create third todo on internal:attr=[placeholder="What needs to be done?"i]
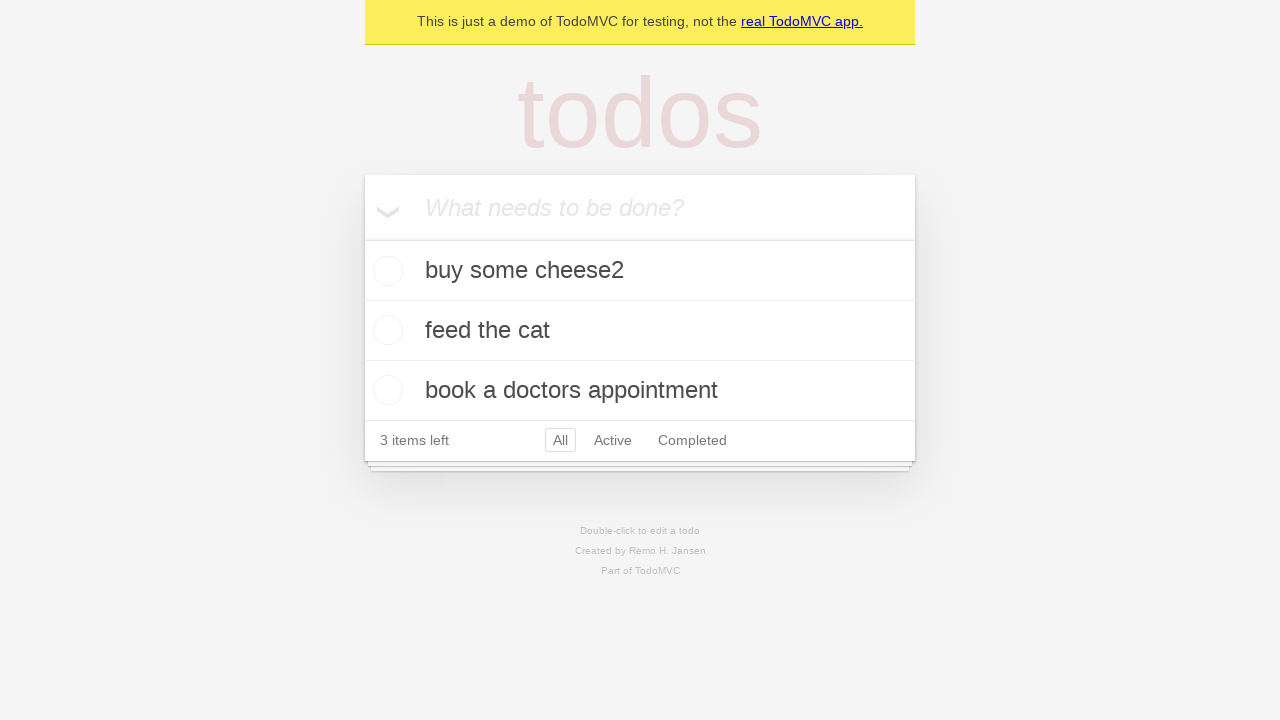

Clicked toggle all to mark all todos as complete at (362, 238) on internal:label="Mark all as complete"i
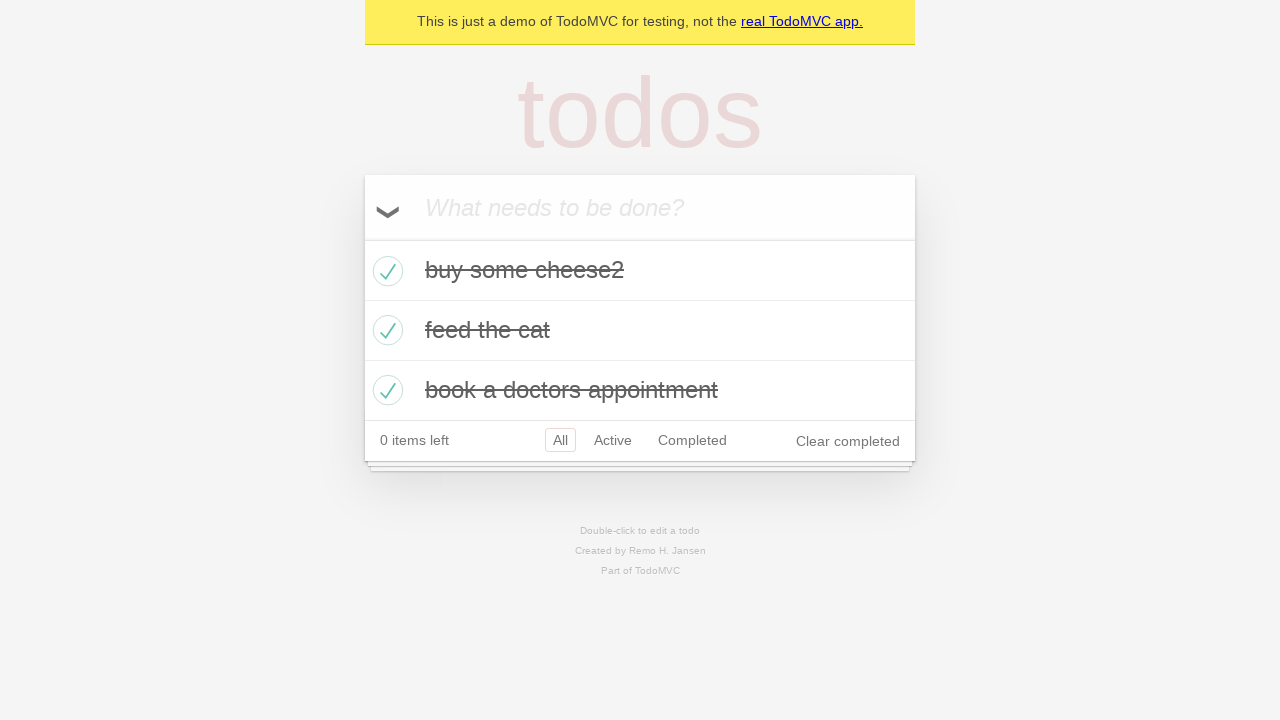

Clicked toggle all to uncheck all completed todos at (362, 238) on internal:label="Mark all as complete"i
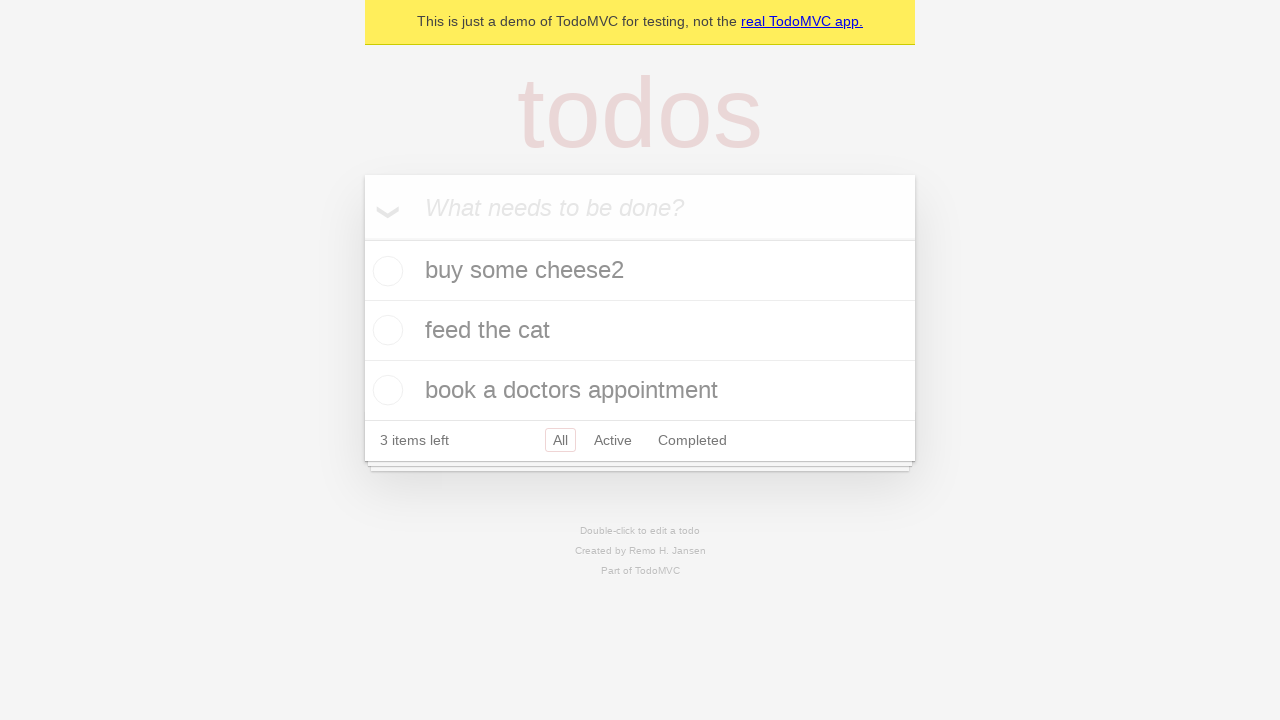

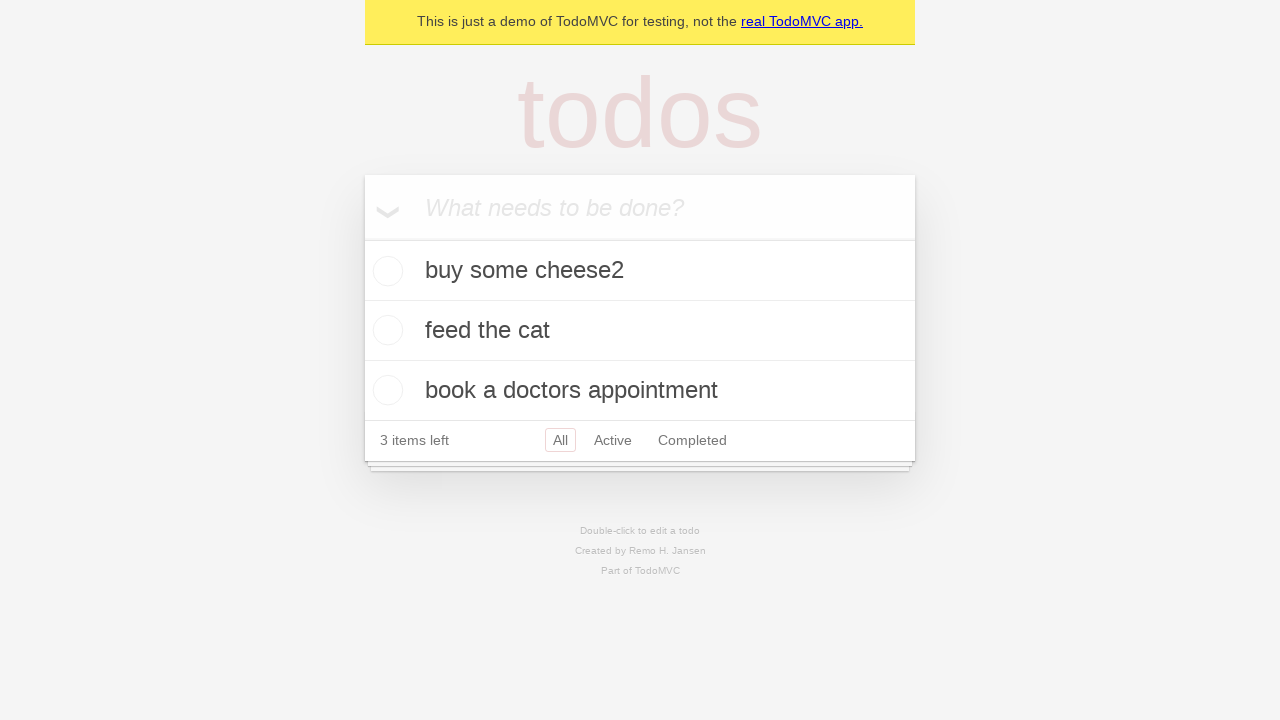